Solves a math challenge by extracting a value from an element attribute, calculating the result, filling the answer field, selecting checkbox and radio button options, and submitting the form

Starting URL: http://suninjuly.github.io/get_attribute.html

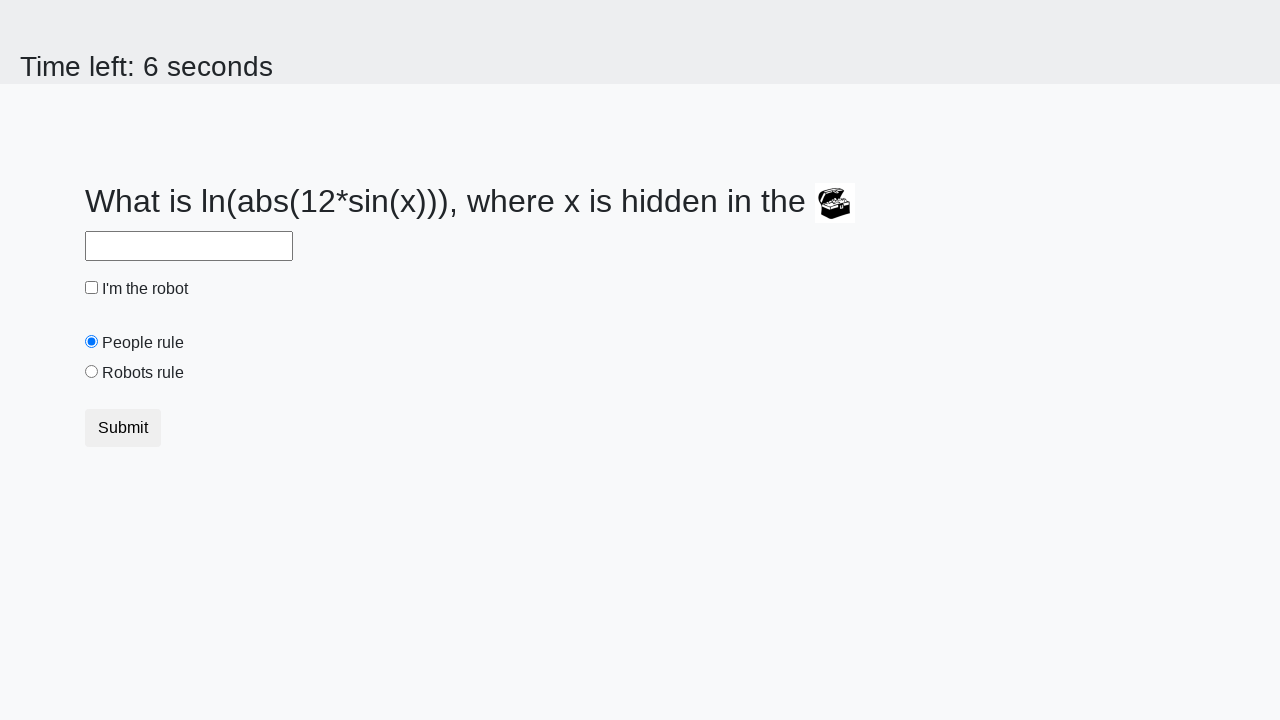

Located treasure element with id 'treasure'
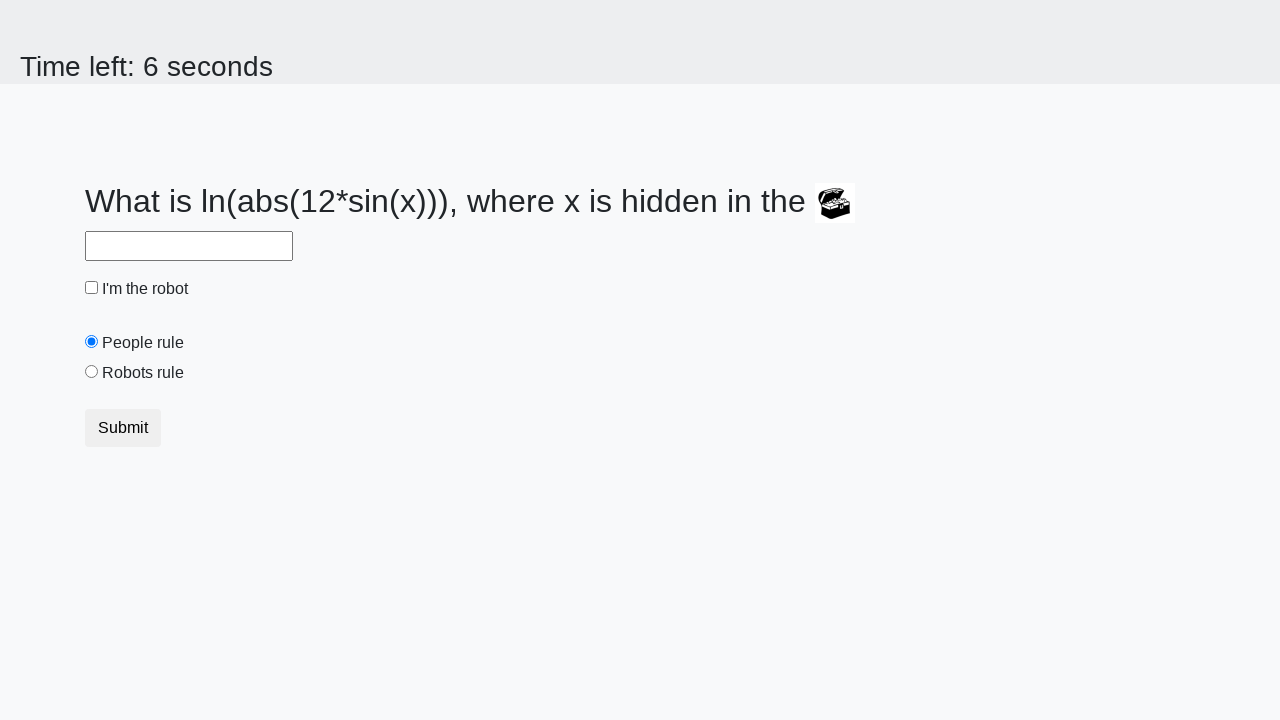

Extracted 'valuex' attribute value: 807
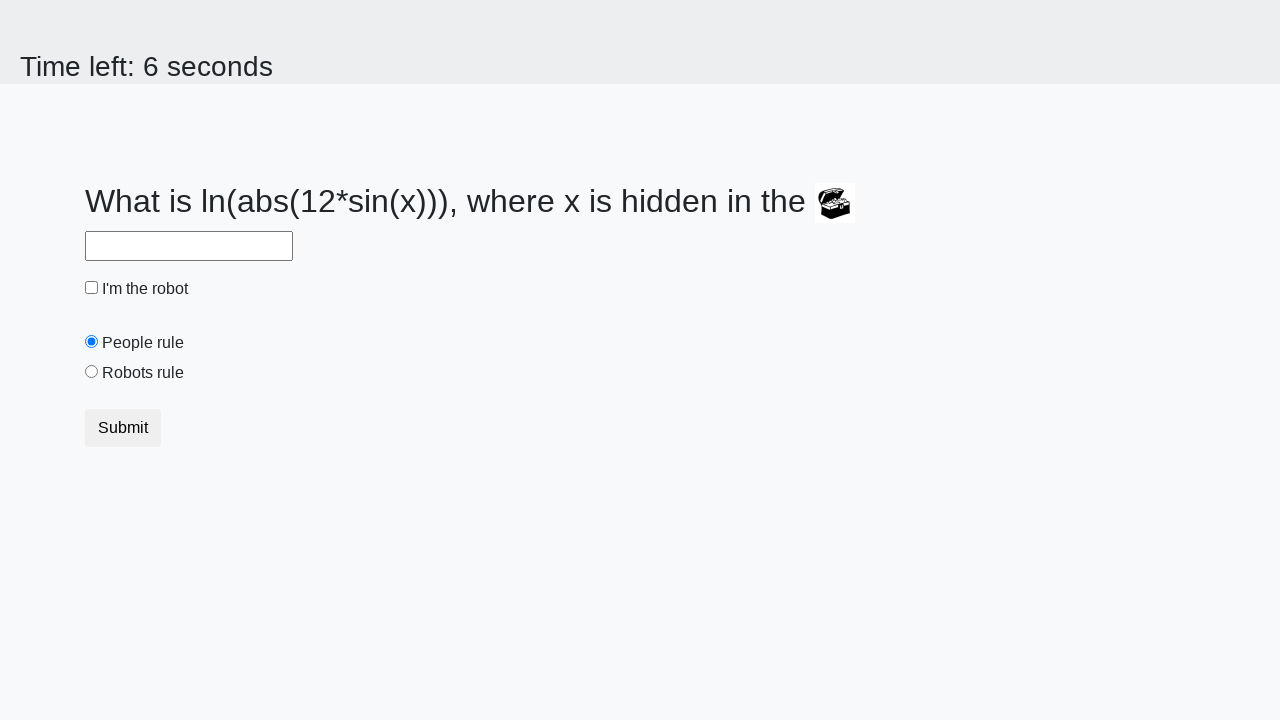

Calculated math challenge result: 1.516142881559993
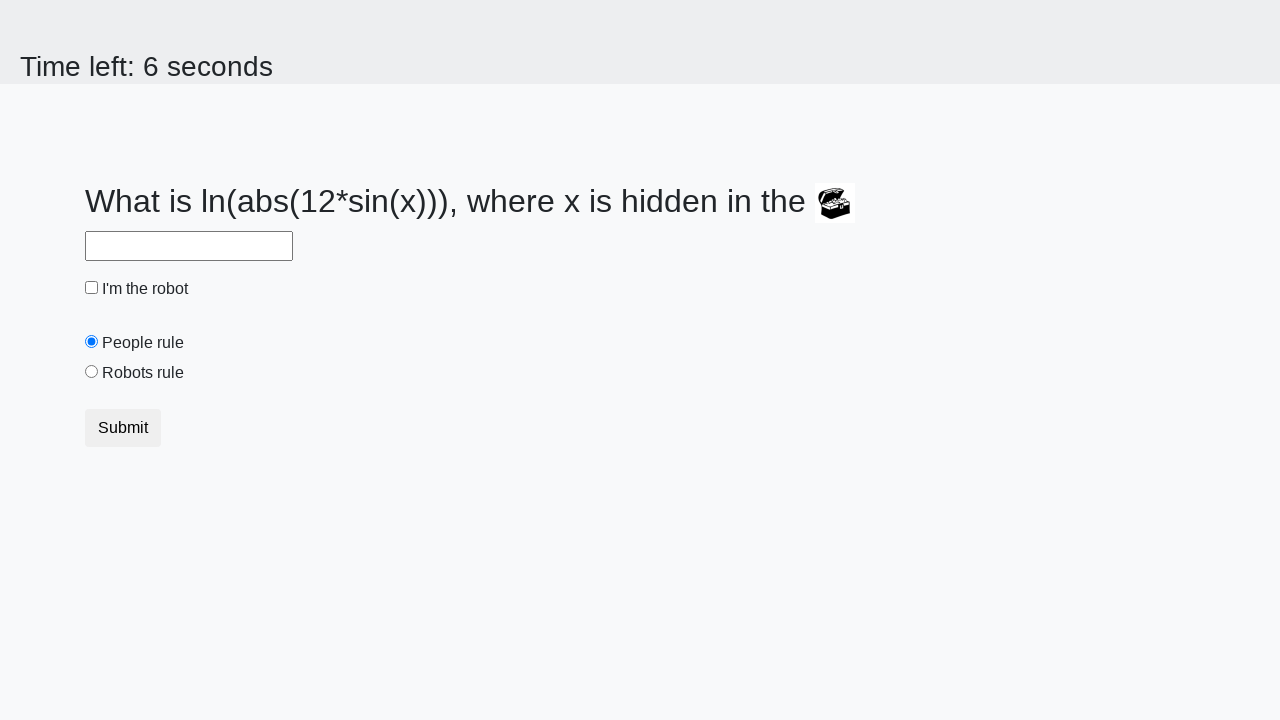

Filled answer field with calculated value: 1.516142881559993 on //*[@id='answer']
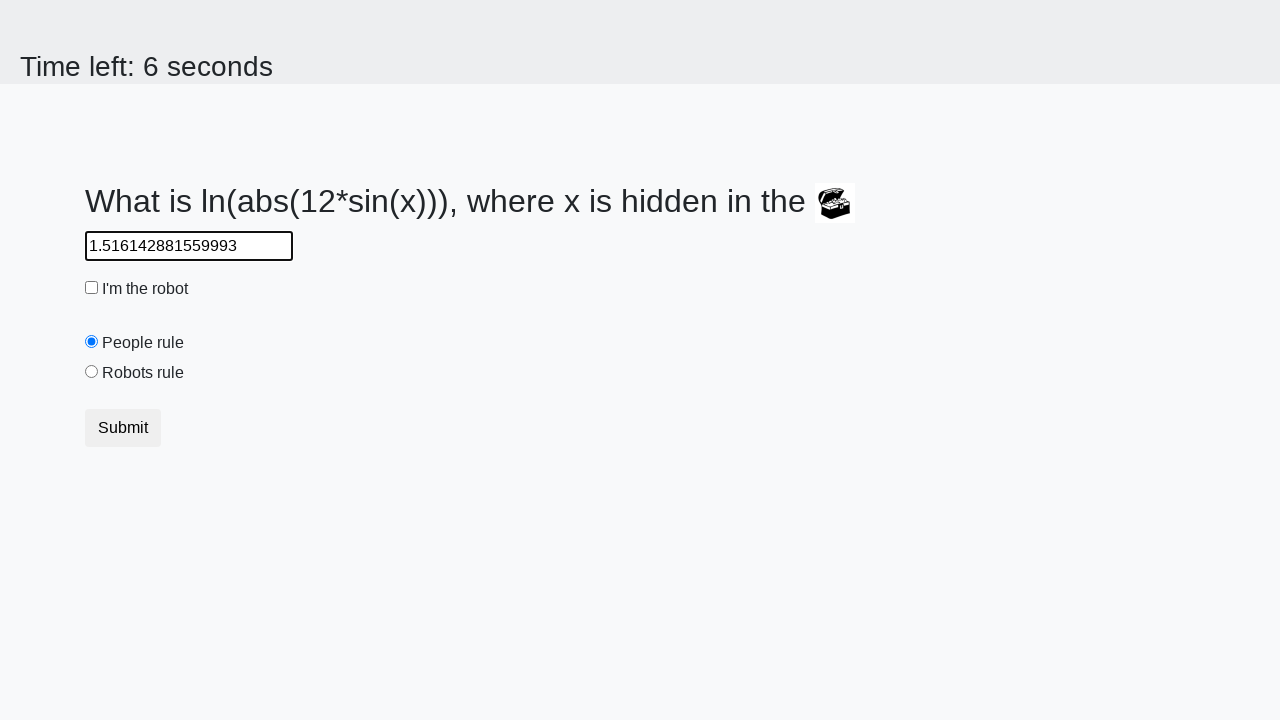

Clicked robot checkbox at (92, 288) on xpath=//*[@id='robotCheckbox']
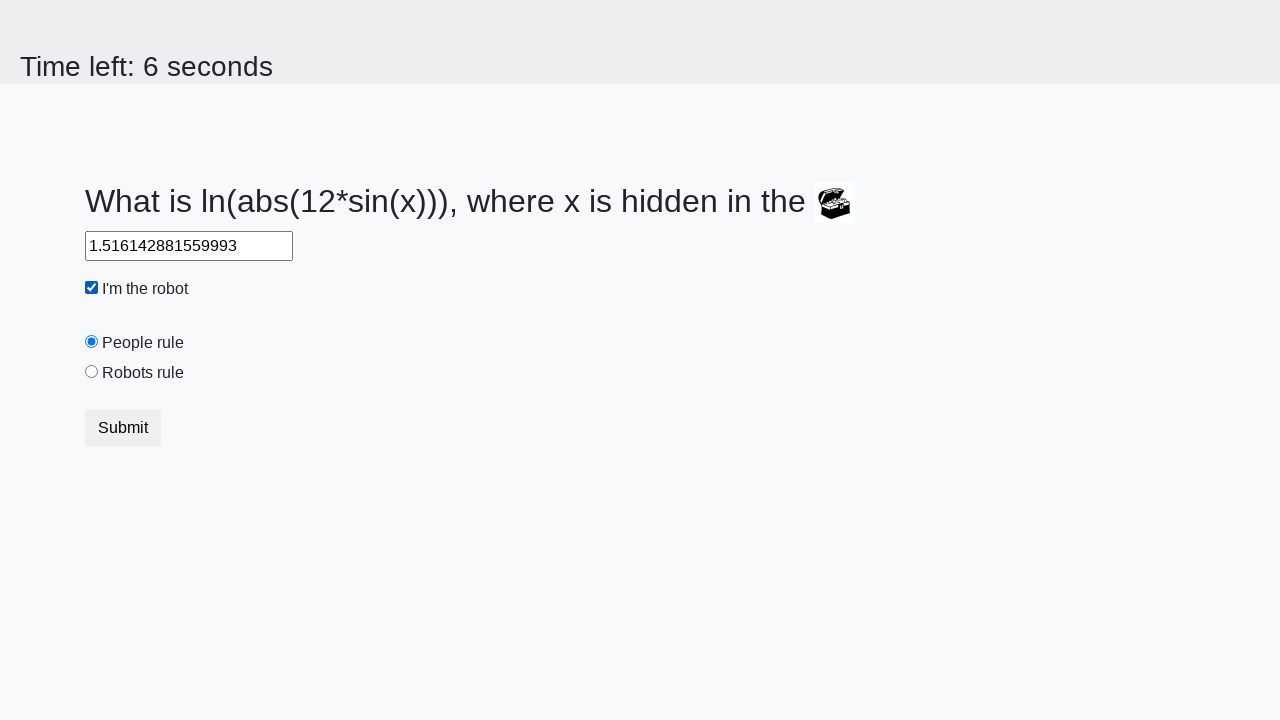

Selected 'robots rule' radio button at (92, 372) on xpath=//*[@id='robotsRule']
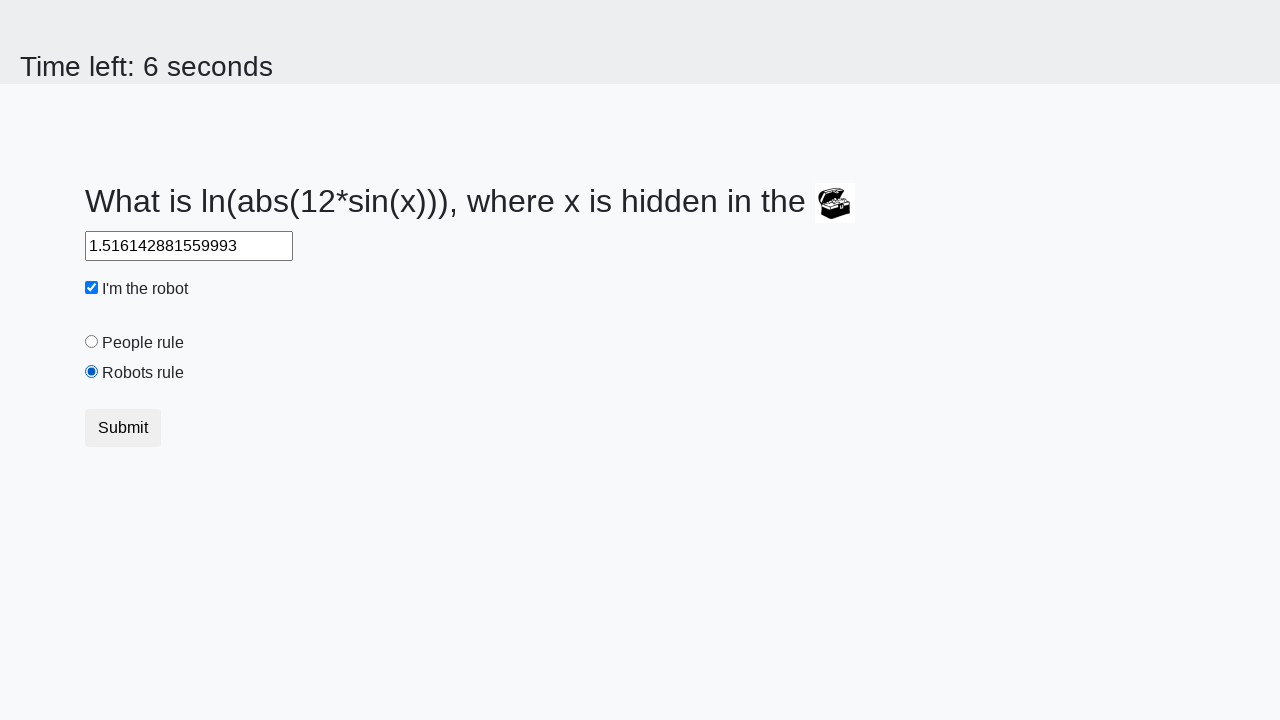

Clicked form submit button at (123, 428) on body > div > form > div > div > button
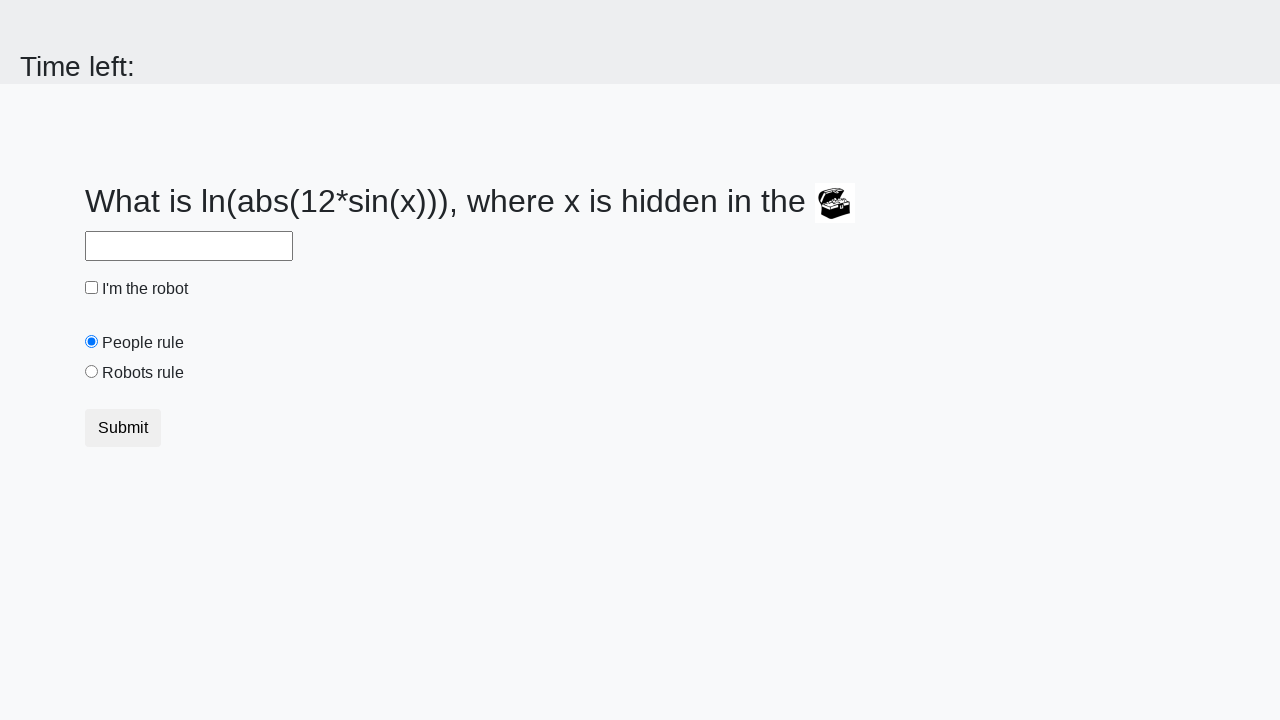

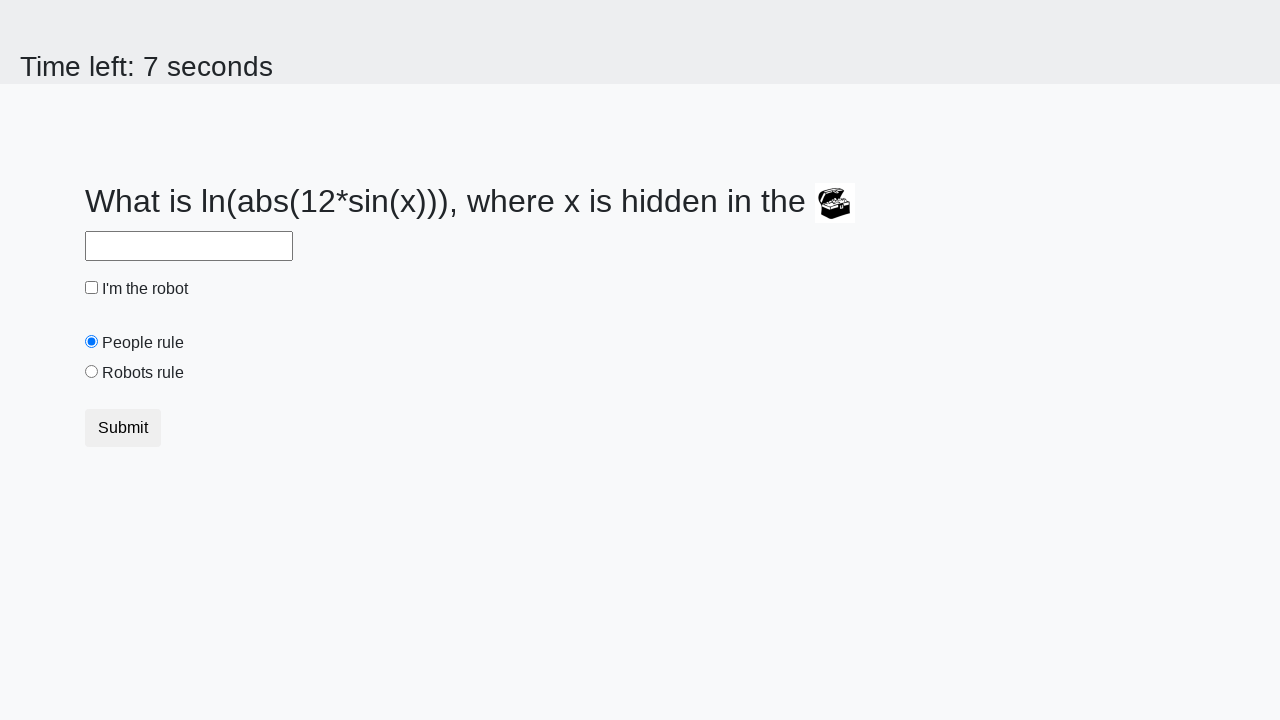